Tests radio button selection functionality by clicking the male radio button and verifying its selection state

Starting URL: https://testautomationpractice.blogspot.com/

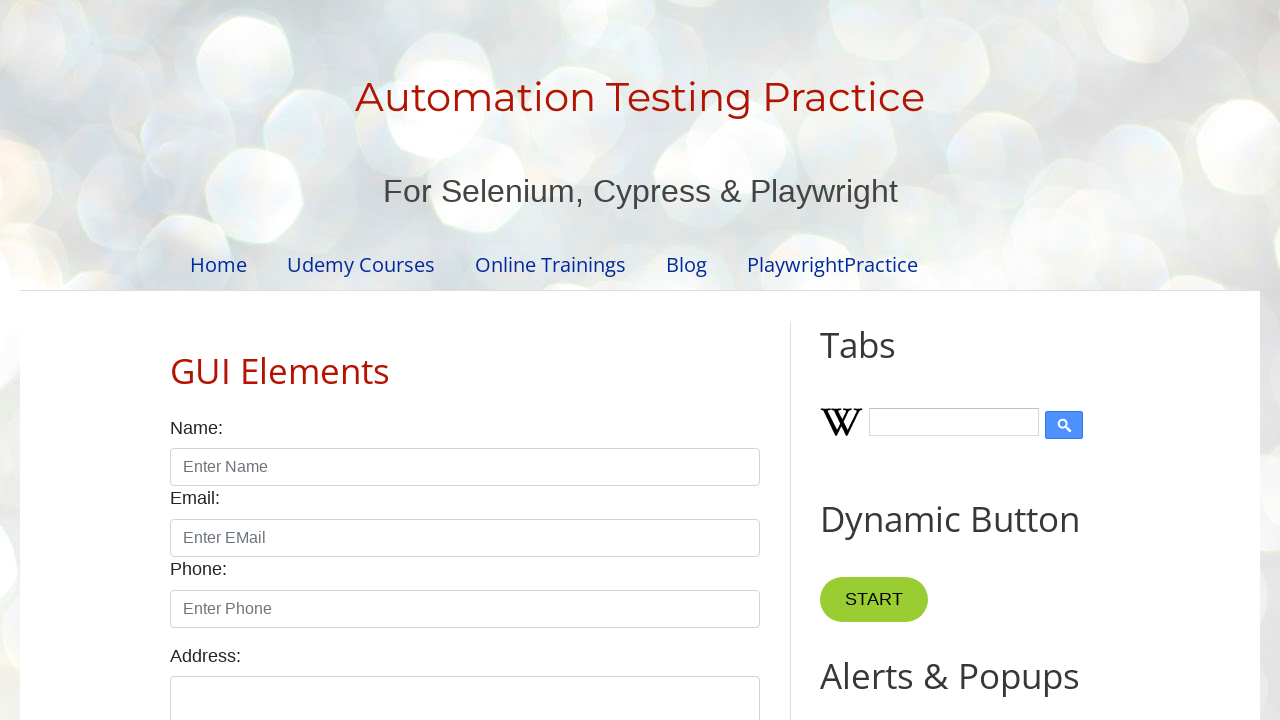

Clicked the male radio button at (176, 360) on xpath=//input[@id='male']
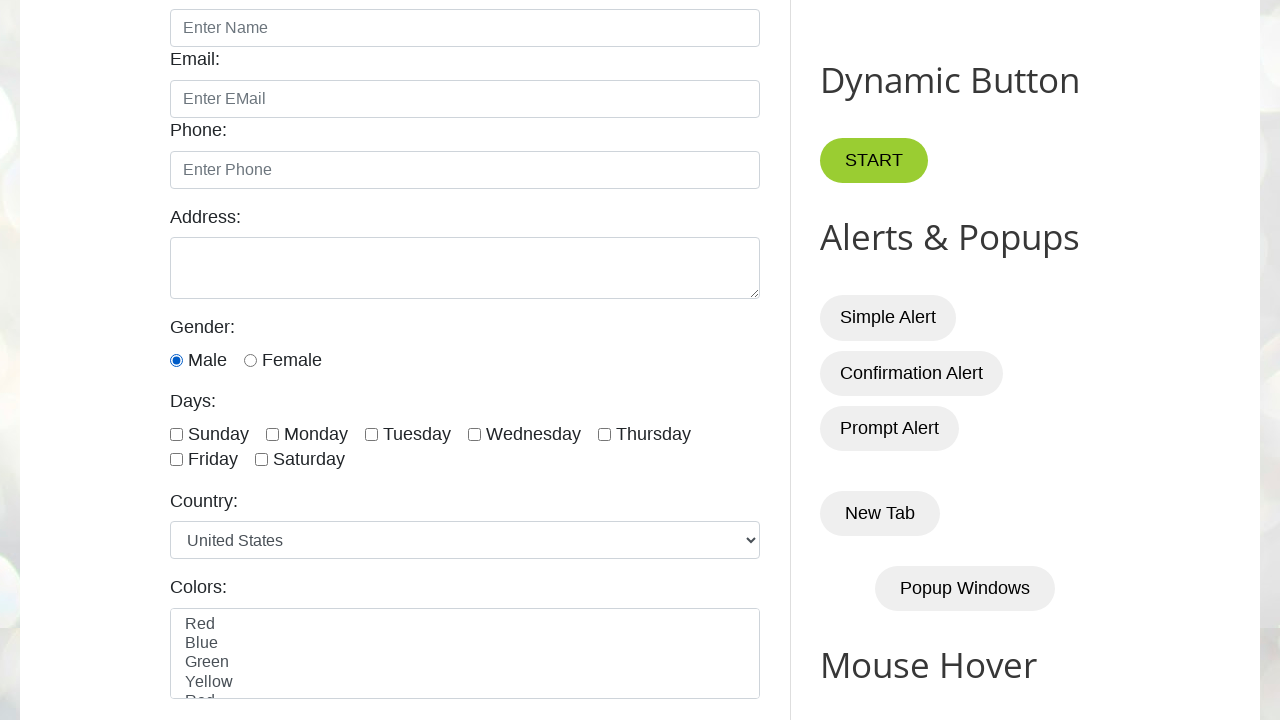

Verified that the male radio button is selected
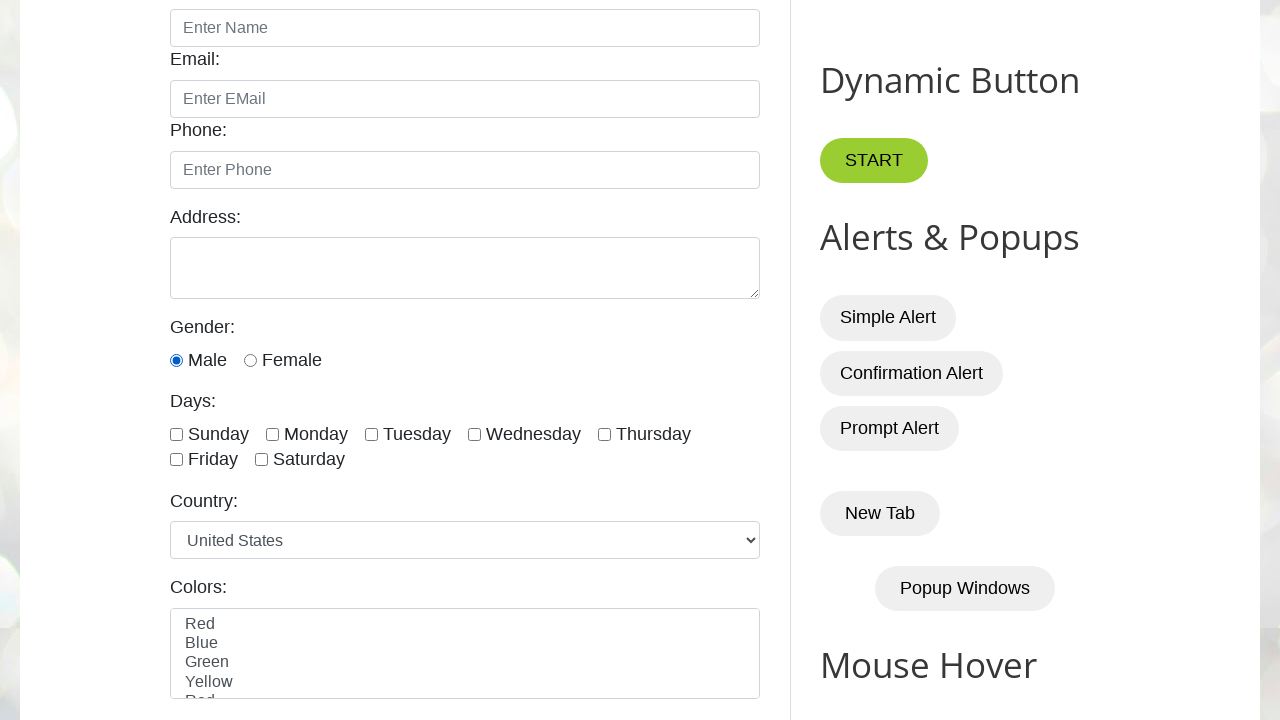

Verified that the female radio button is not selected
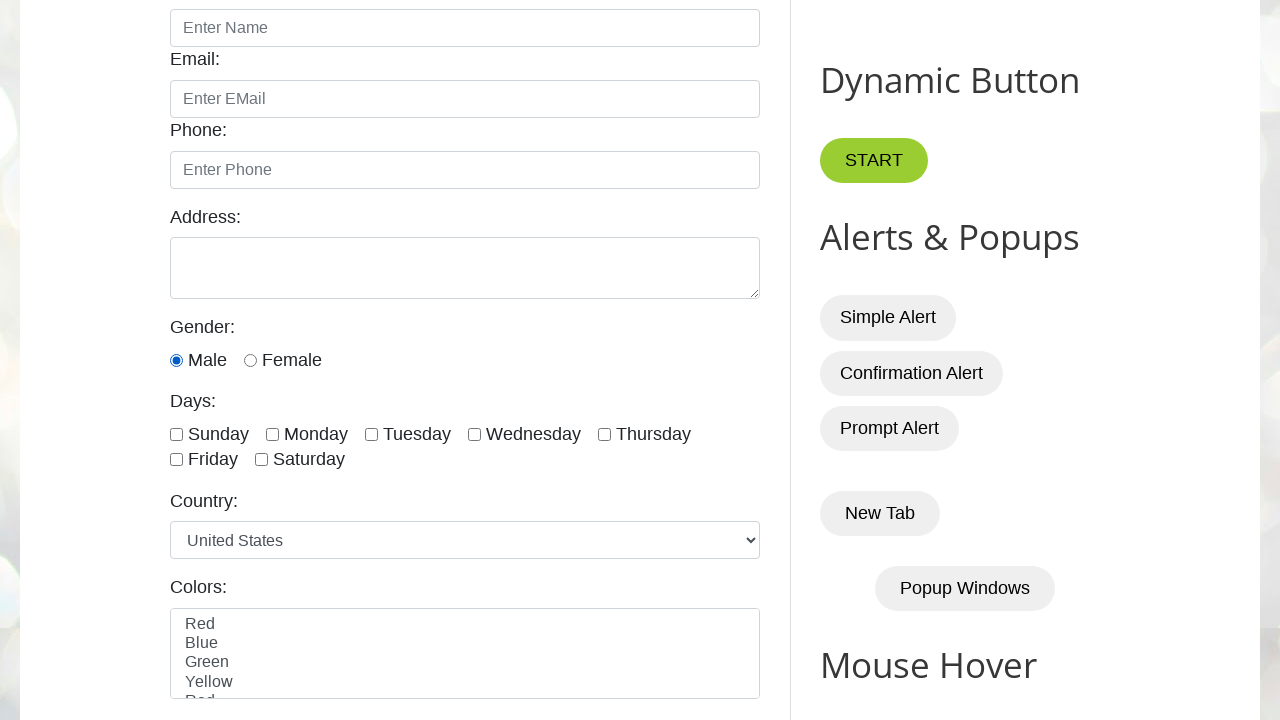

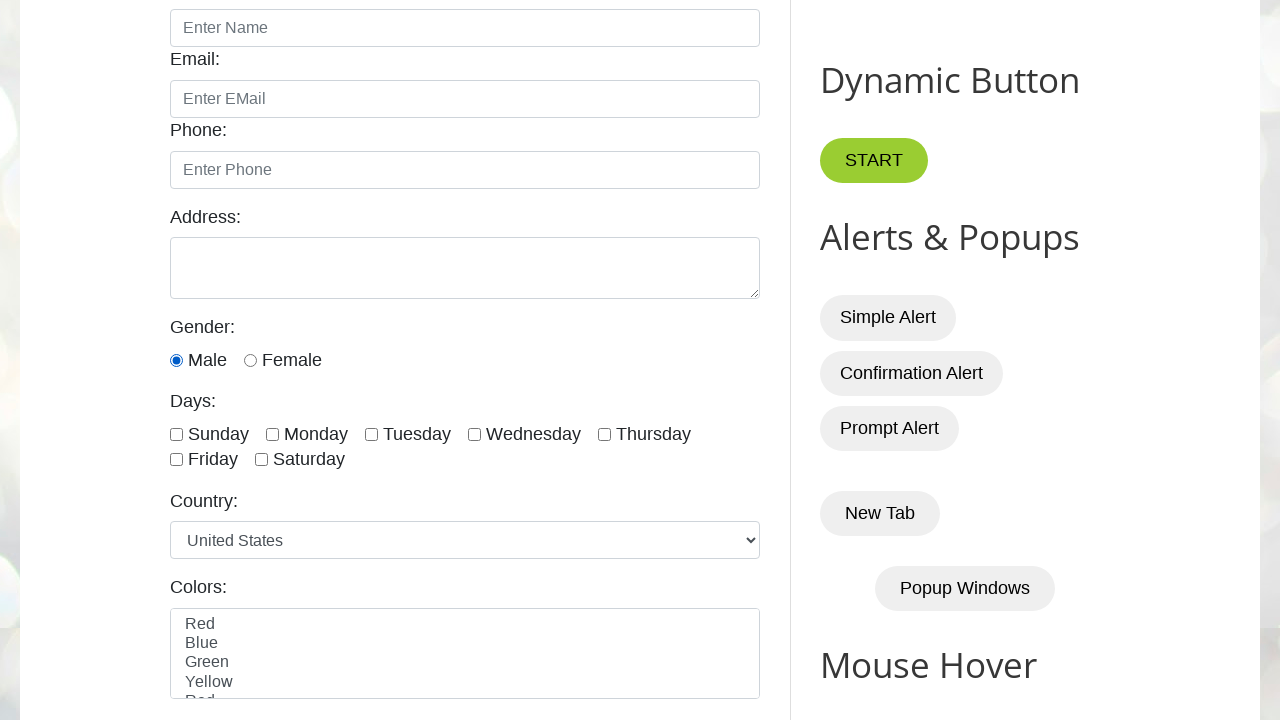